Tests the catalog and cart buttons on demoblaze.com by verifying the catalog button is displayed, clicking the cart button to navigate to the cart page, and then navigating back

Starting URL: https://www.demoblaze.com/

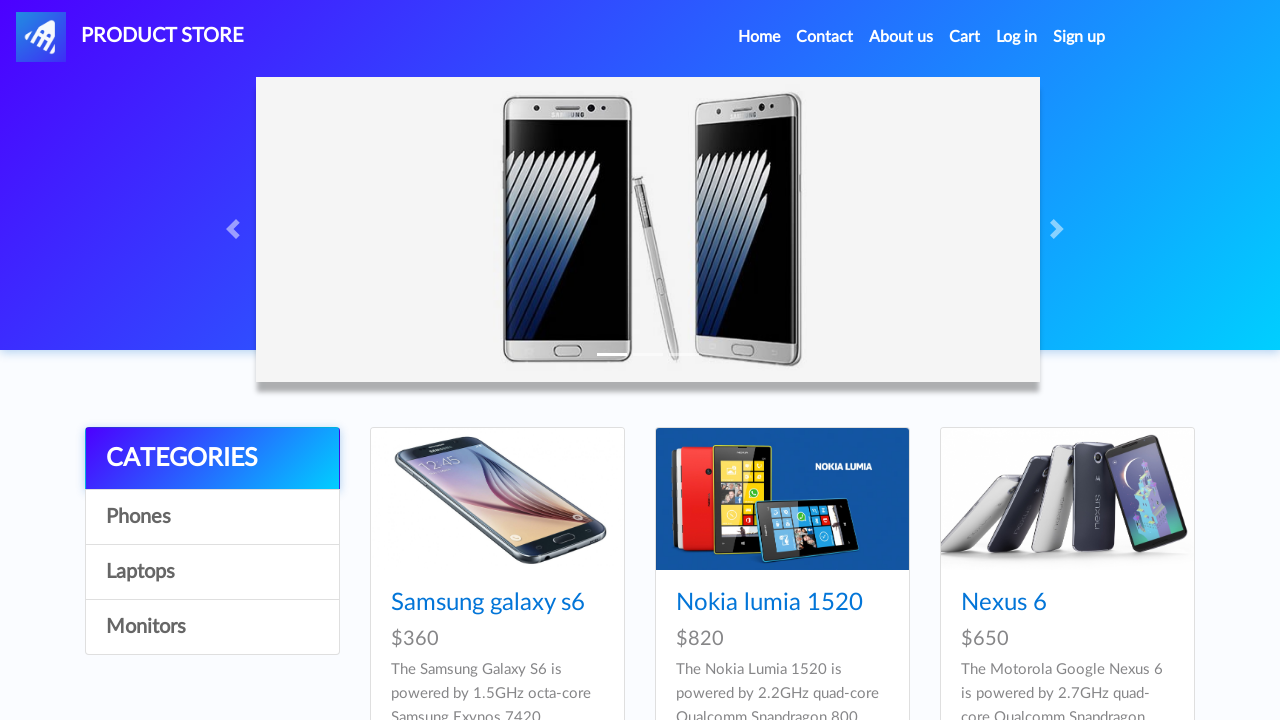

Located catalog button element with id 'cat'
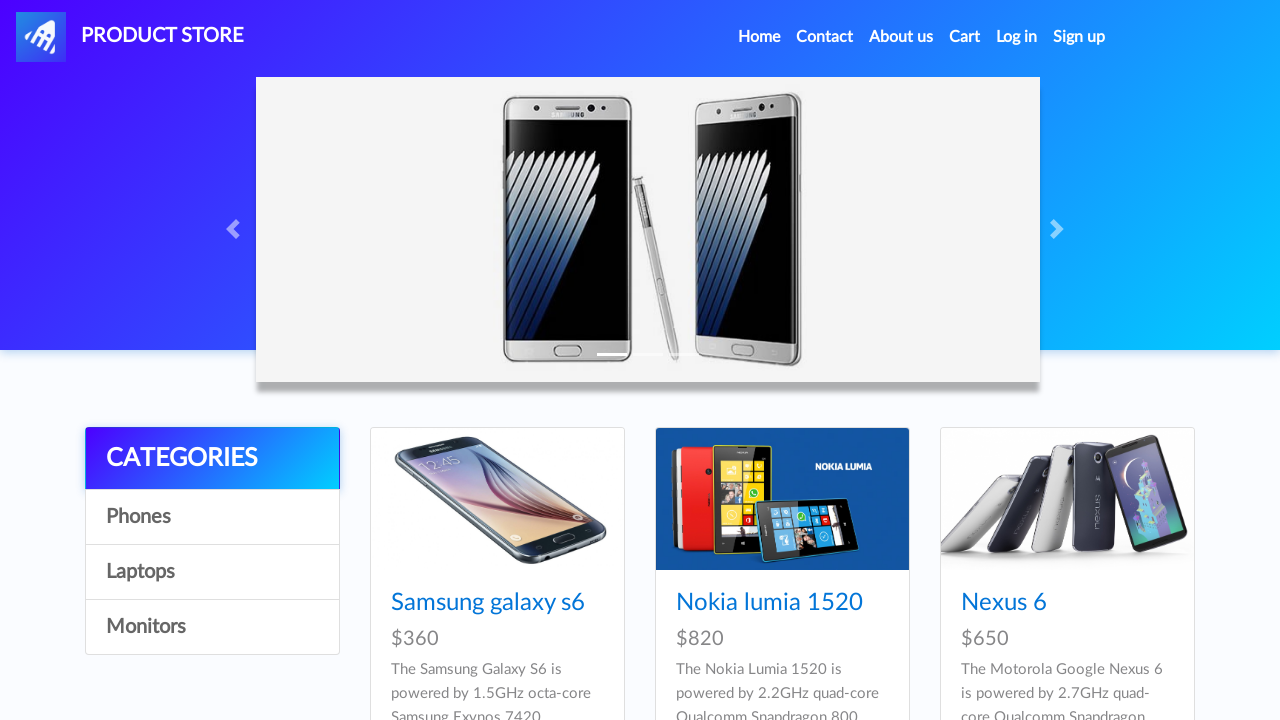

Verified catalog button is visible
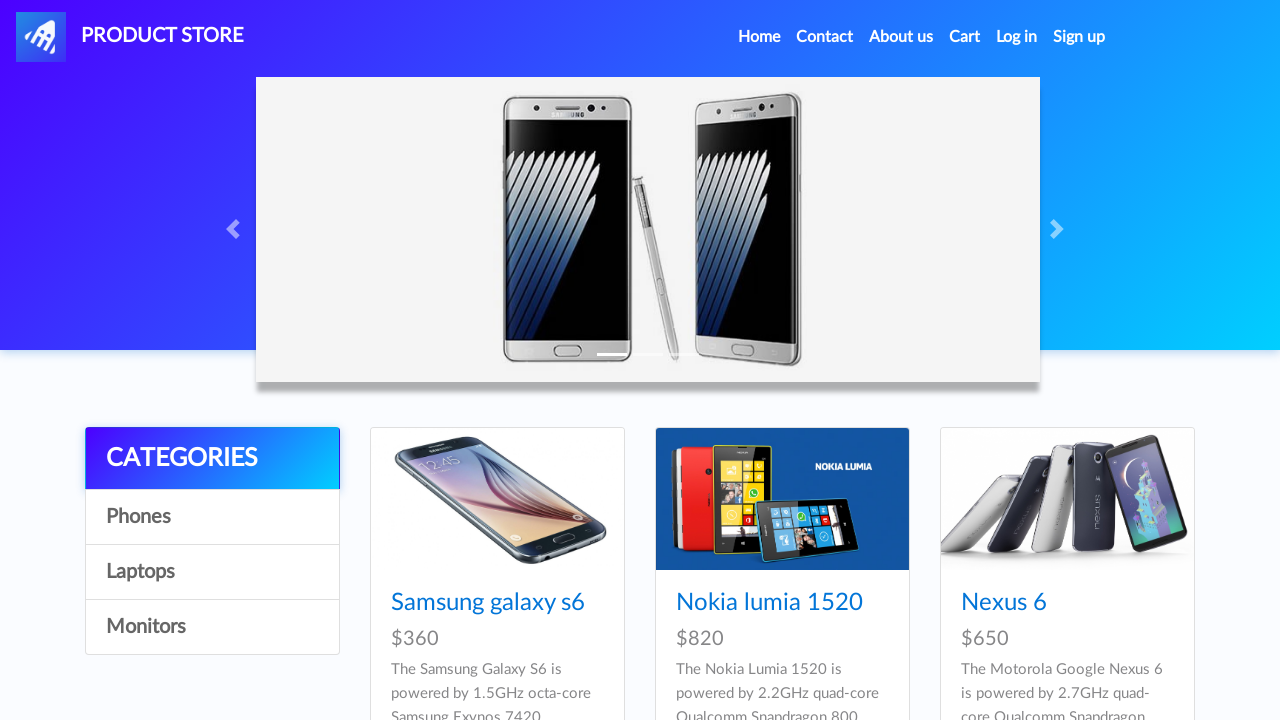

Clicked cart button with id 'cartur' at (965, 37) on #cartur
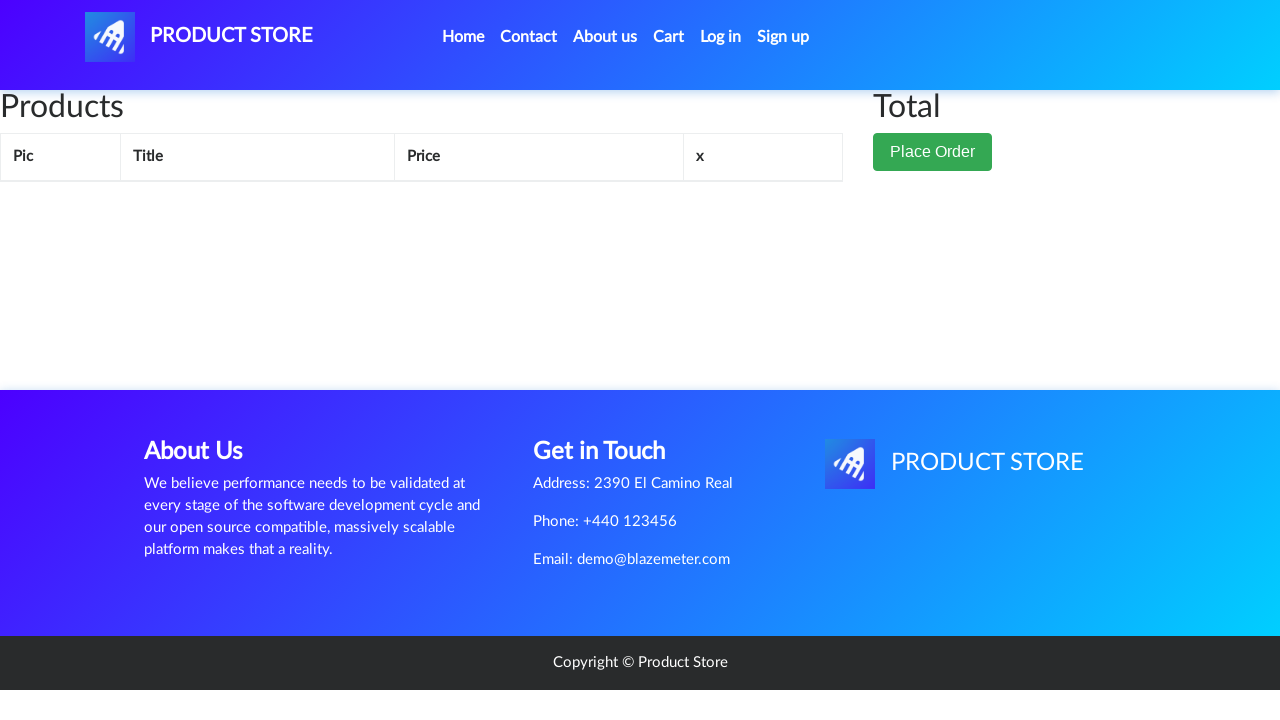

Cart page loaded and URL verified as https://www.demoblaze.com/cart.html
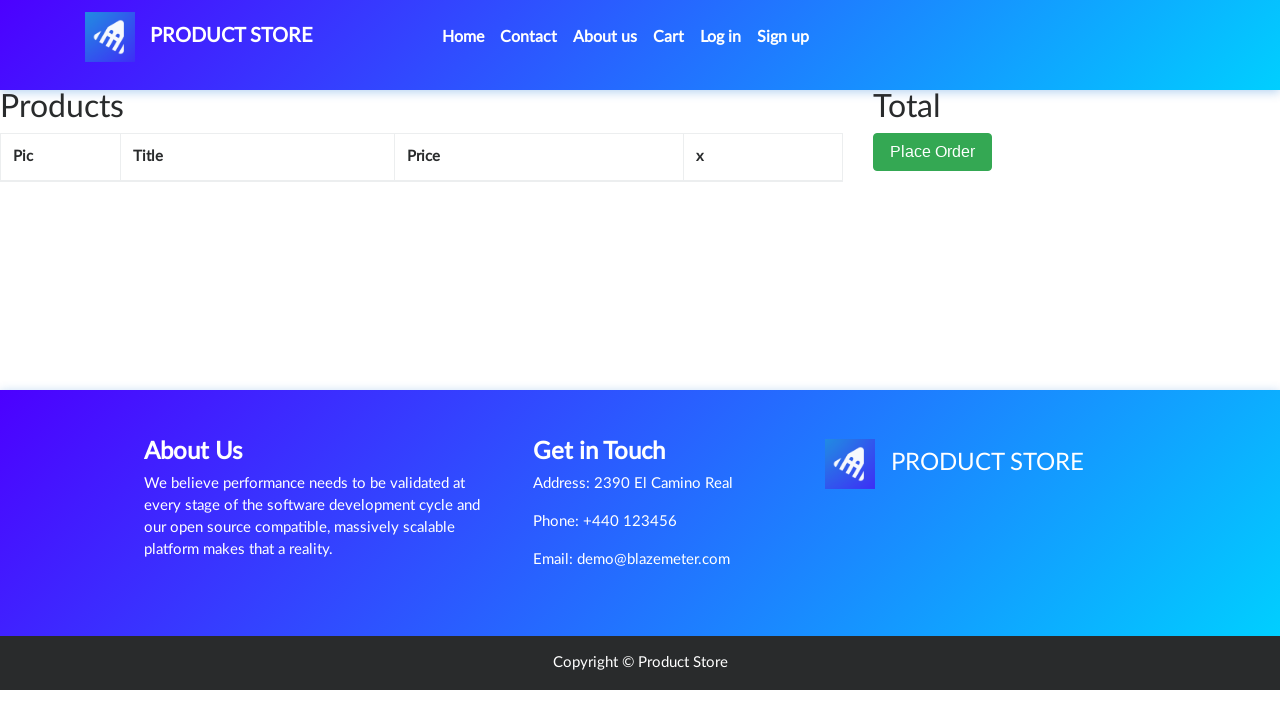

Navigated back to main page
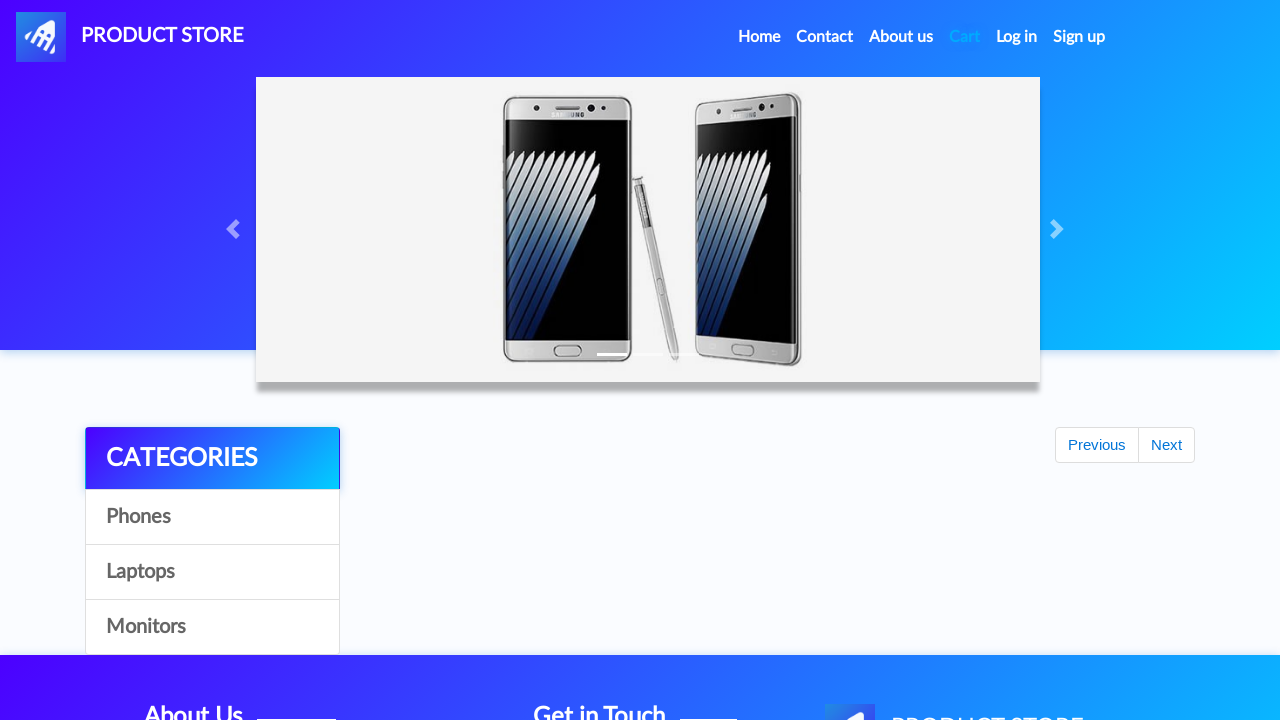

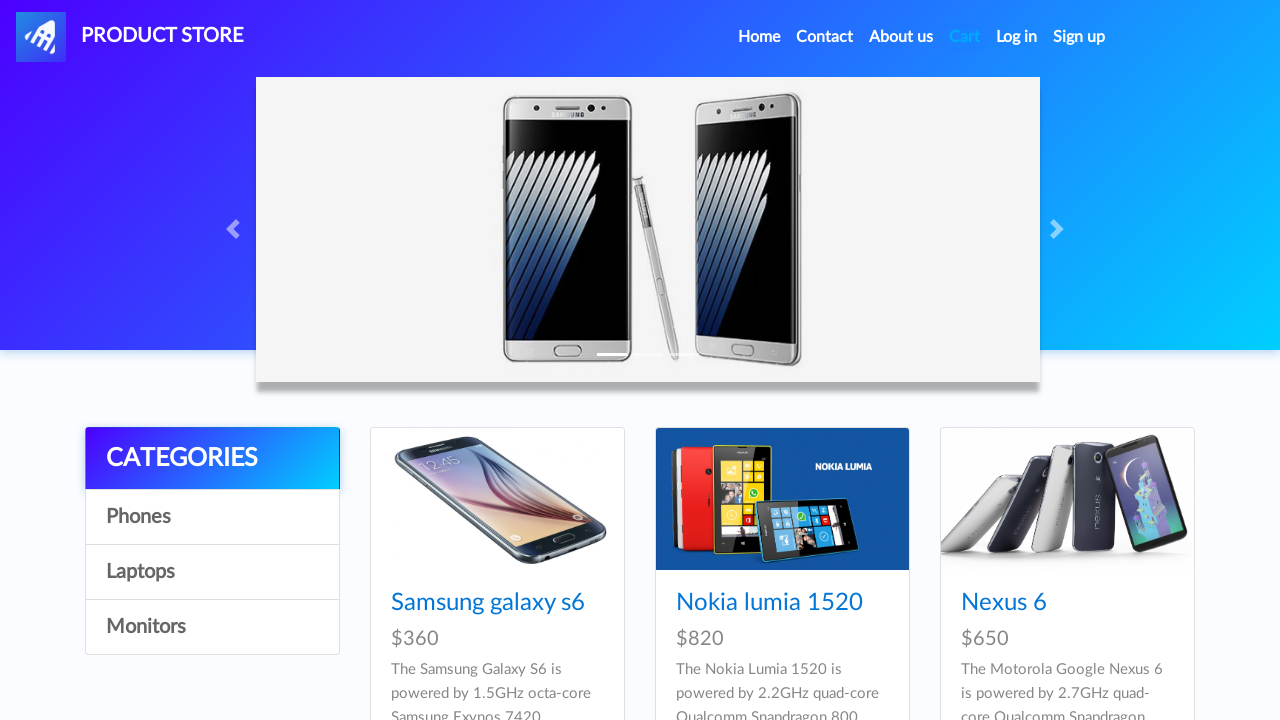